Tests mouse hover functionality by hovering over a specific element on the automation practice page

Starting URL: https://rahulshettyacademy.com/AutomationPractice/

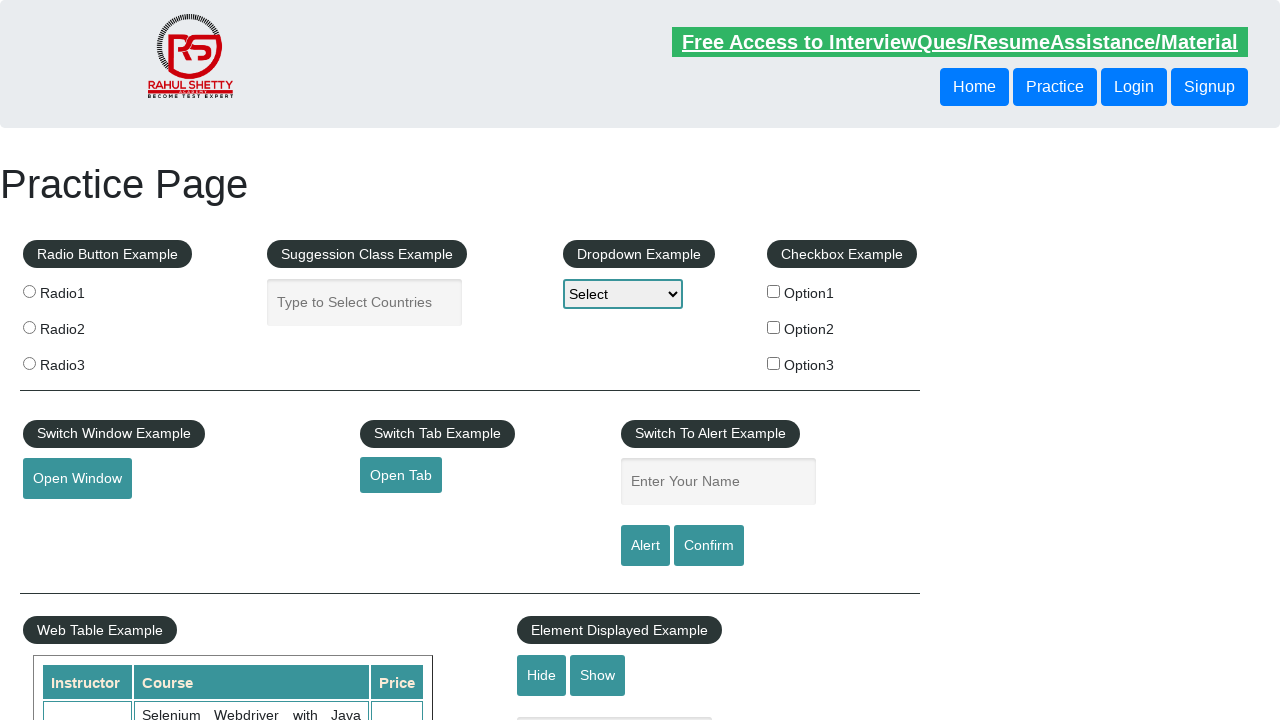

Hovered over the mouse hover element at (83, 361) on #mousehover
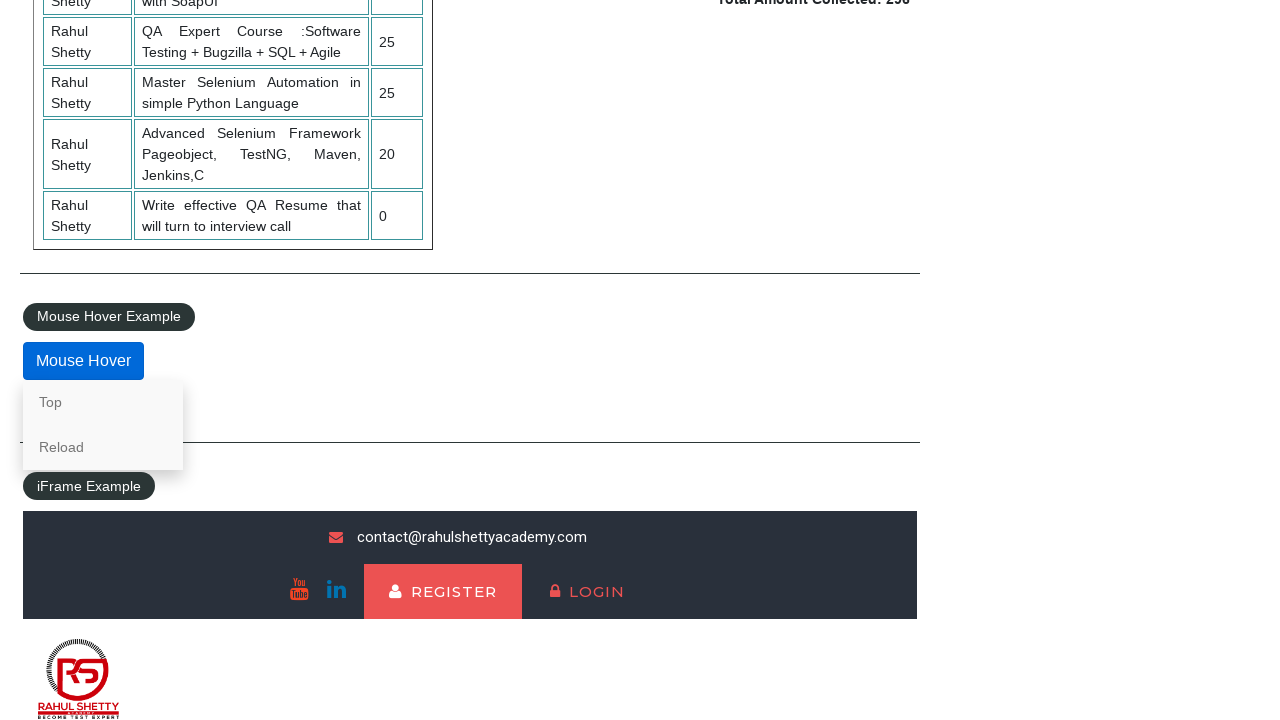

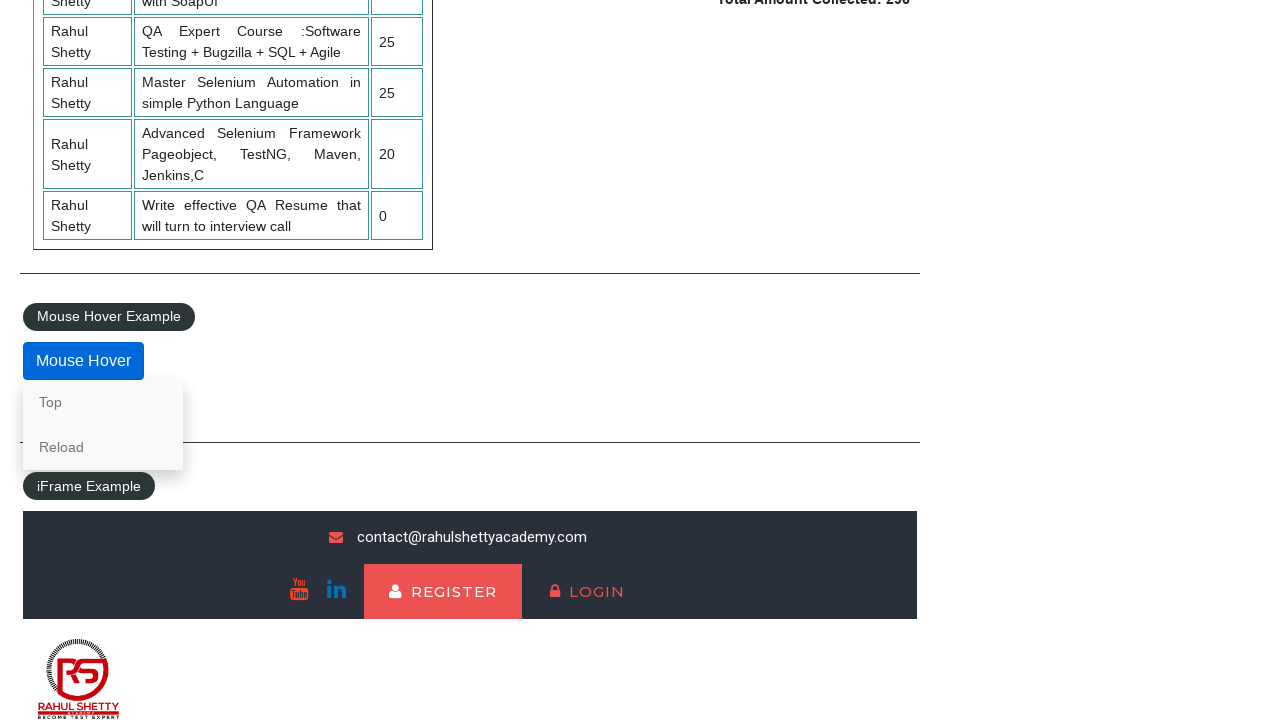